Tests window handling functionality by clicking on social media links and switching between the opened windows to verify navigation

Starting URL: https://www.globalsqa.com/

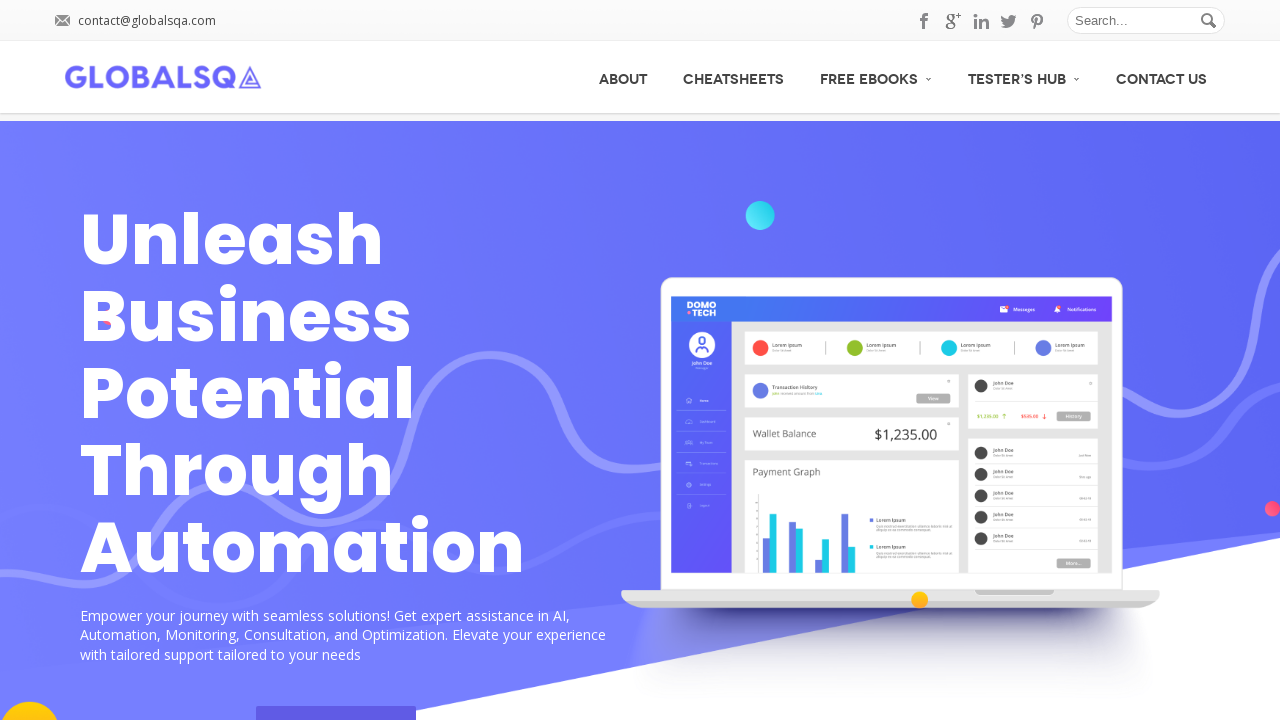

Clicked Pinterest social media link, new tab opened at (1037, 21) on .header_soc_pinterest
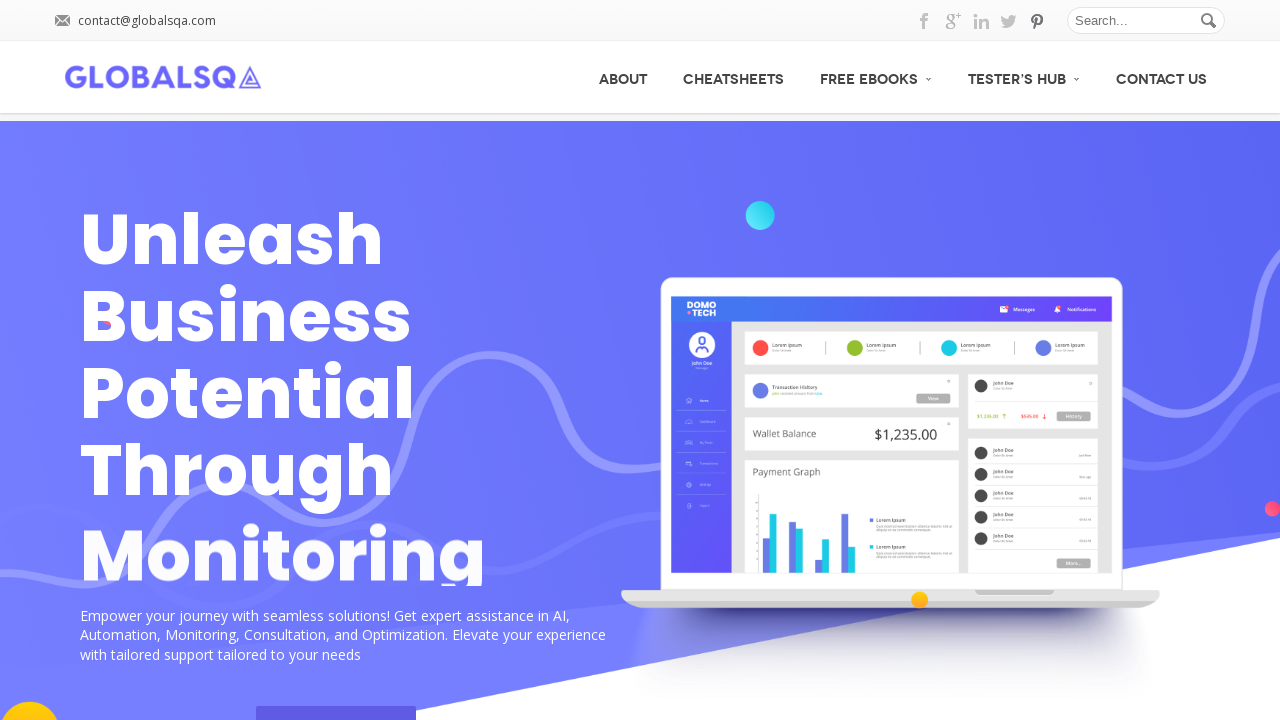

Clicked Twitter social media link, new tab opened at (1009, 21) on .header_soc_twitter
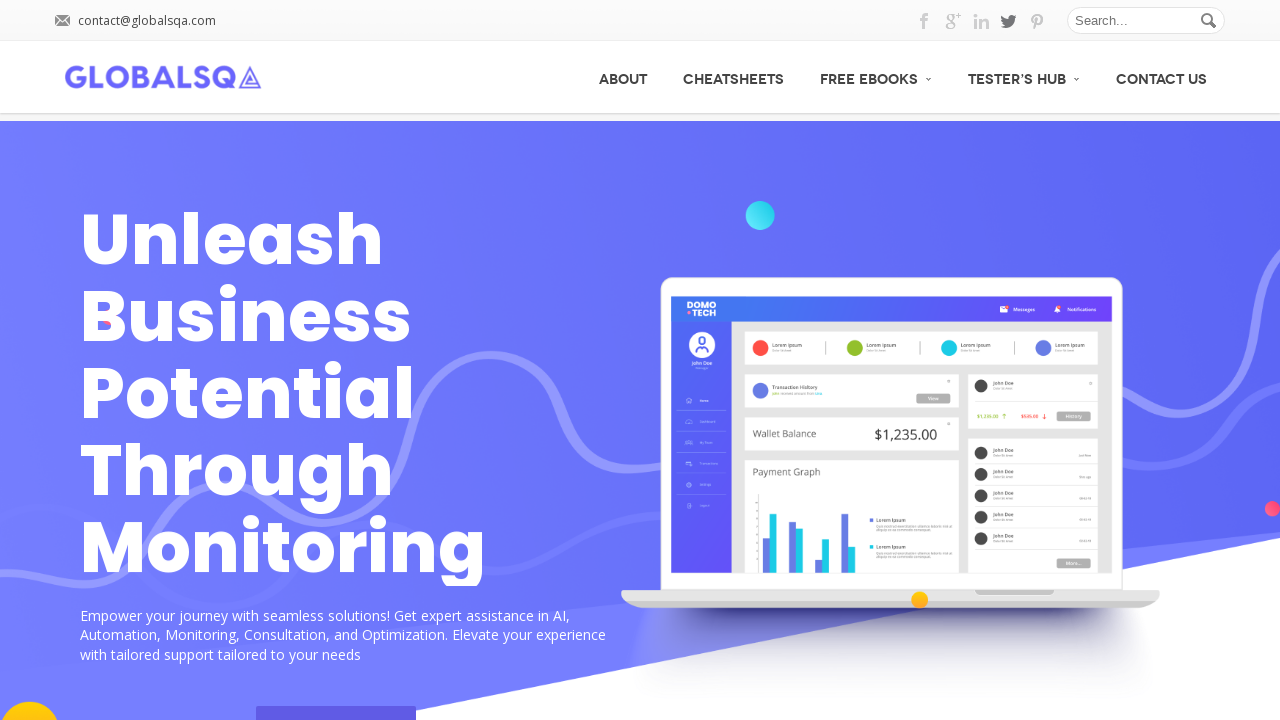

Clicked LinkedIn social media link, new tab opened at (981, 21) on .header_soc_linkedin
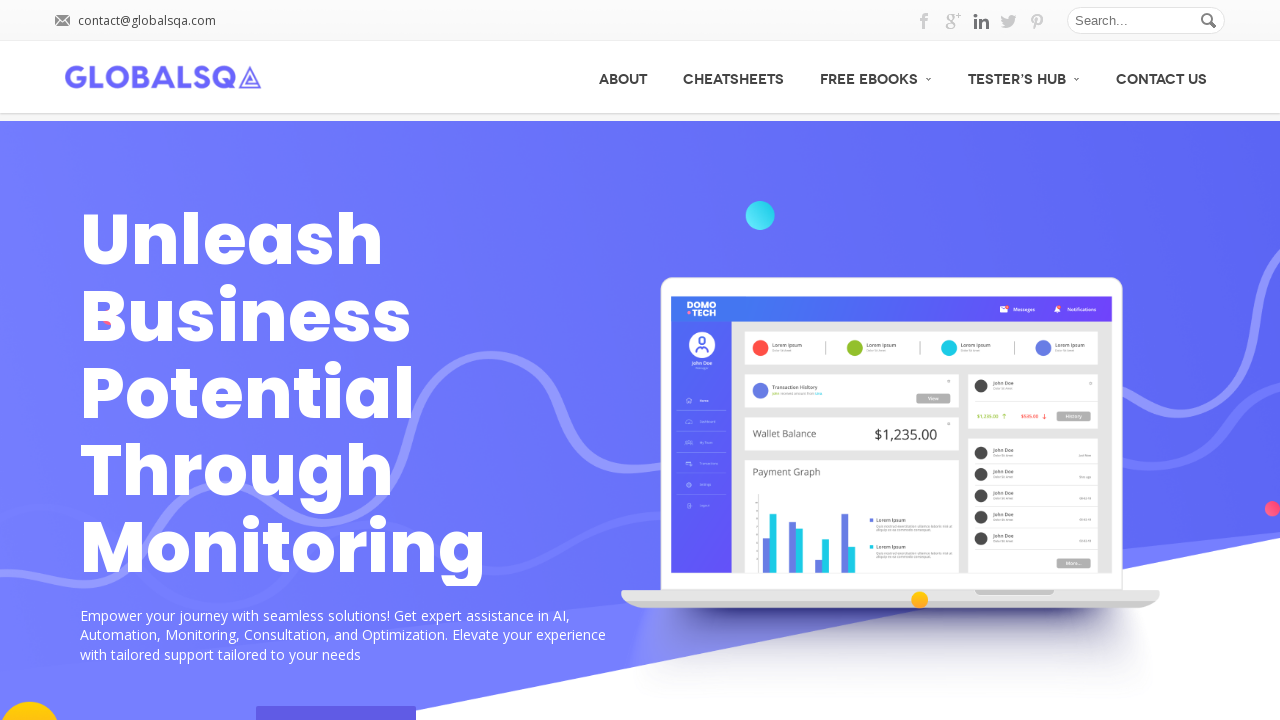

Clicked Google social media link, new tab opened at (953, 21) on .header_soc_google
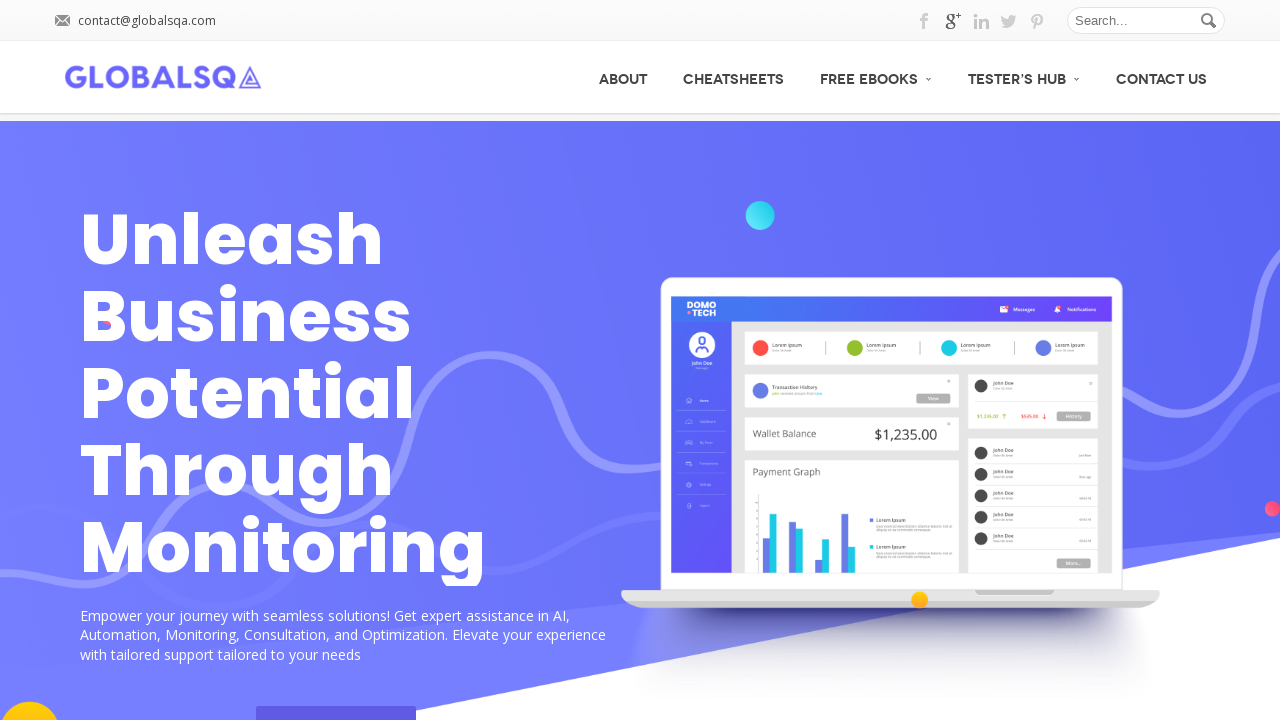

Clicked Facebook social media link, new tab opened at (925, 21) on .header_soc_facebook
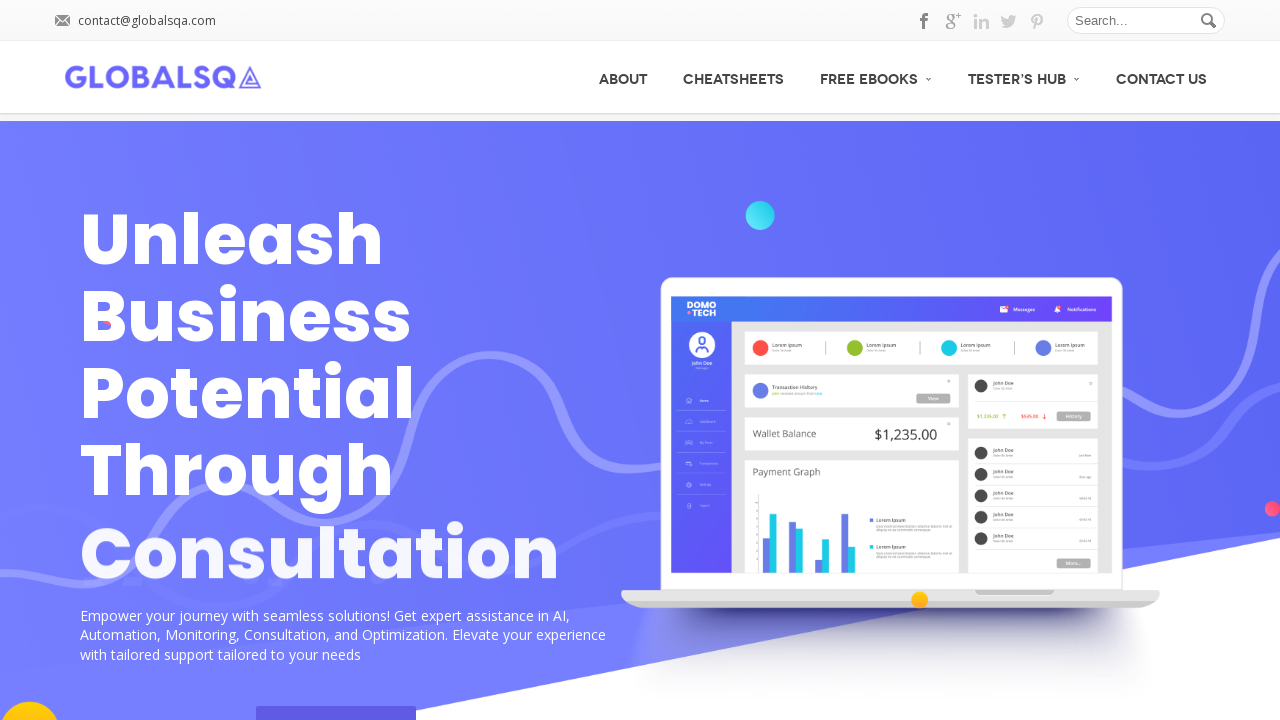

Switched to Pinterest page window
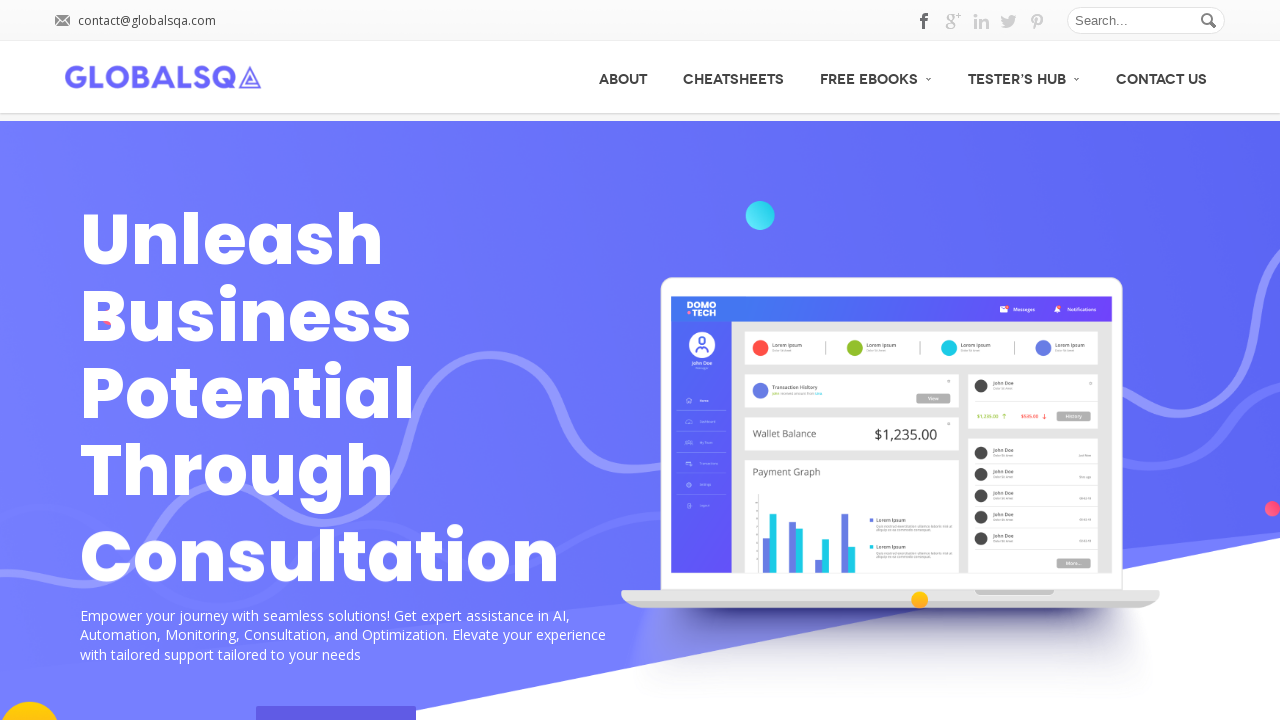

Pinterest page loaded successfully
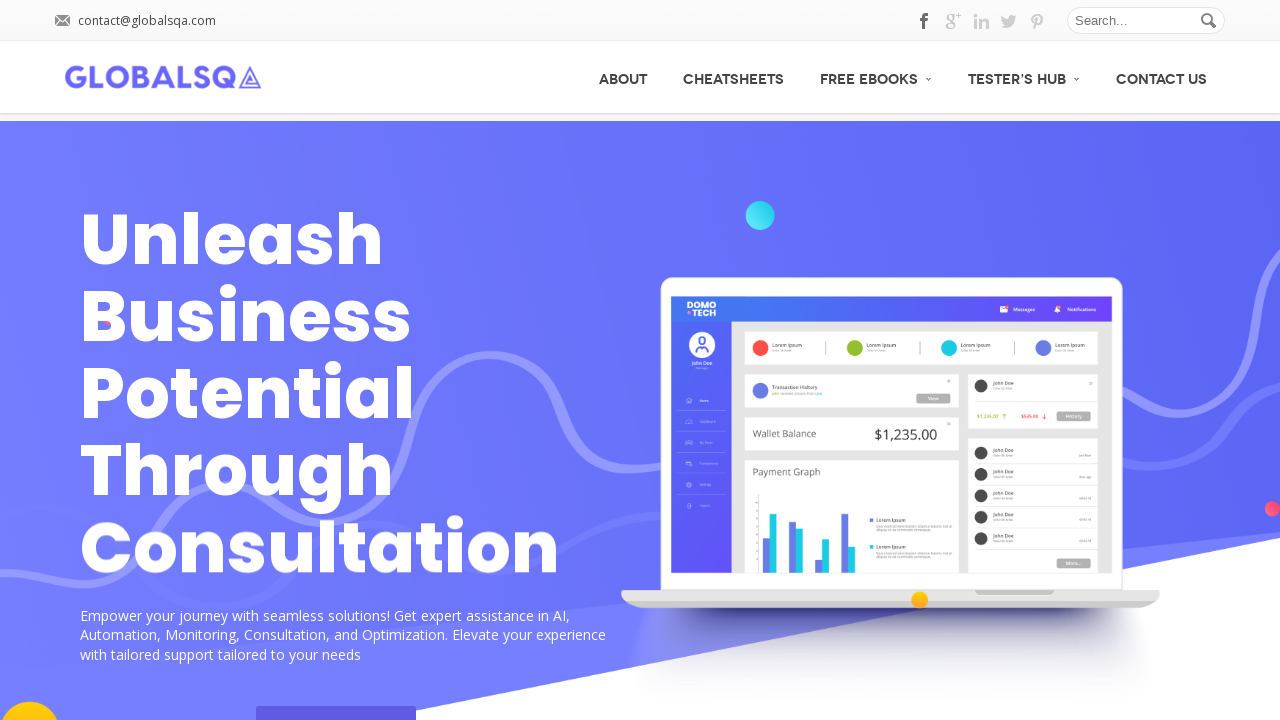

Switched to Twitter page window
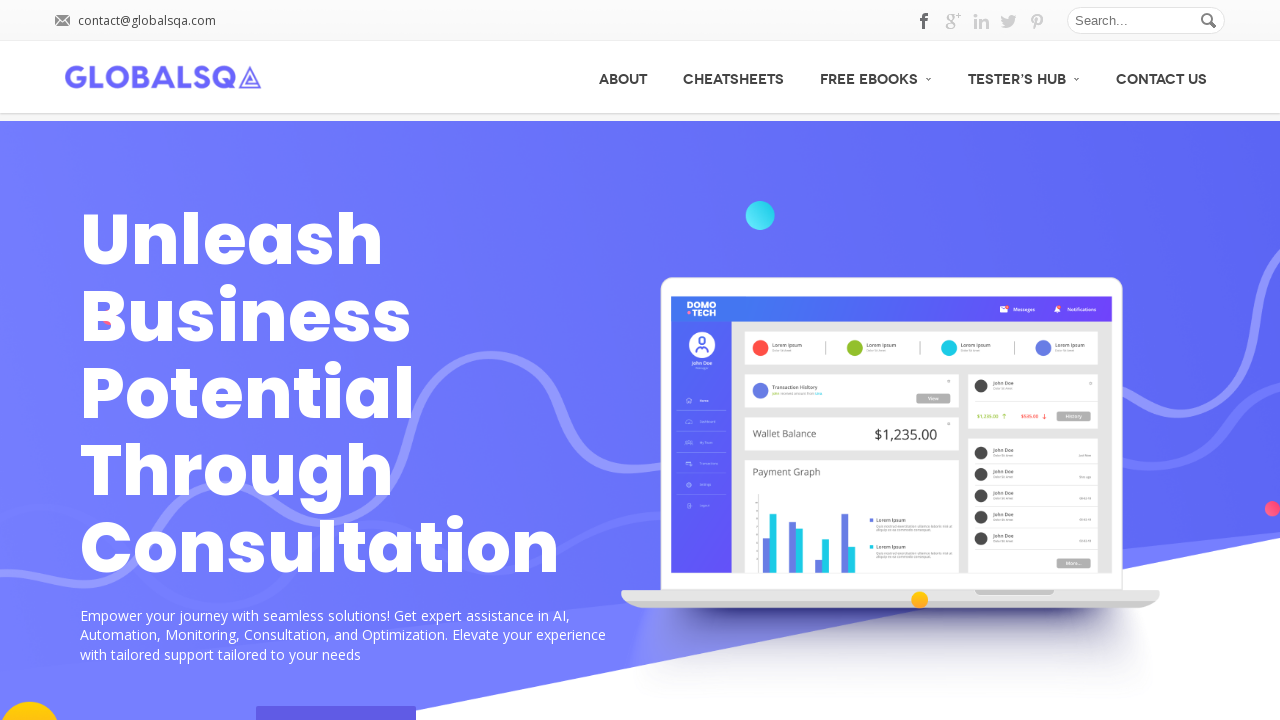

Twitter page loaded successfully
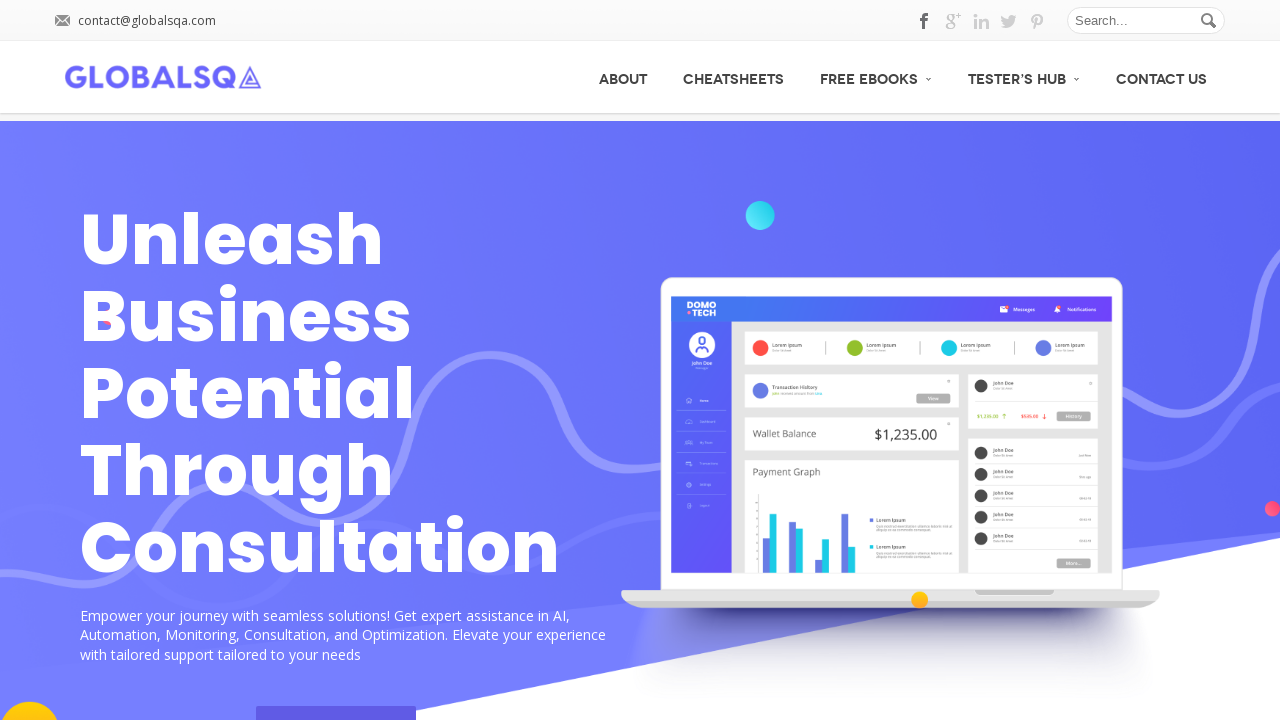

Switched to LinkedIn page window
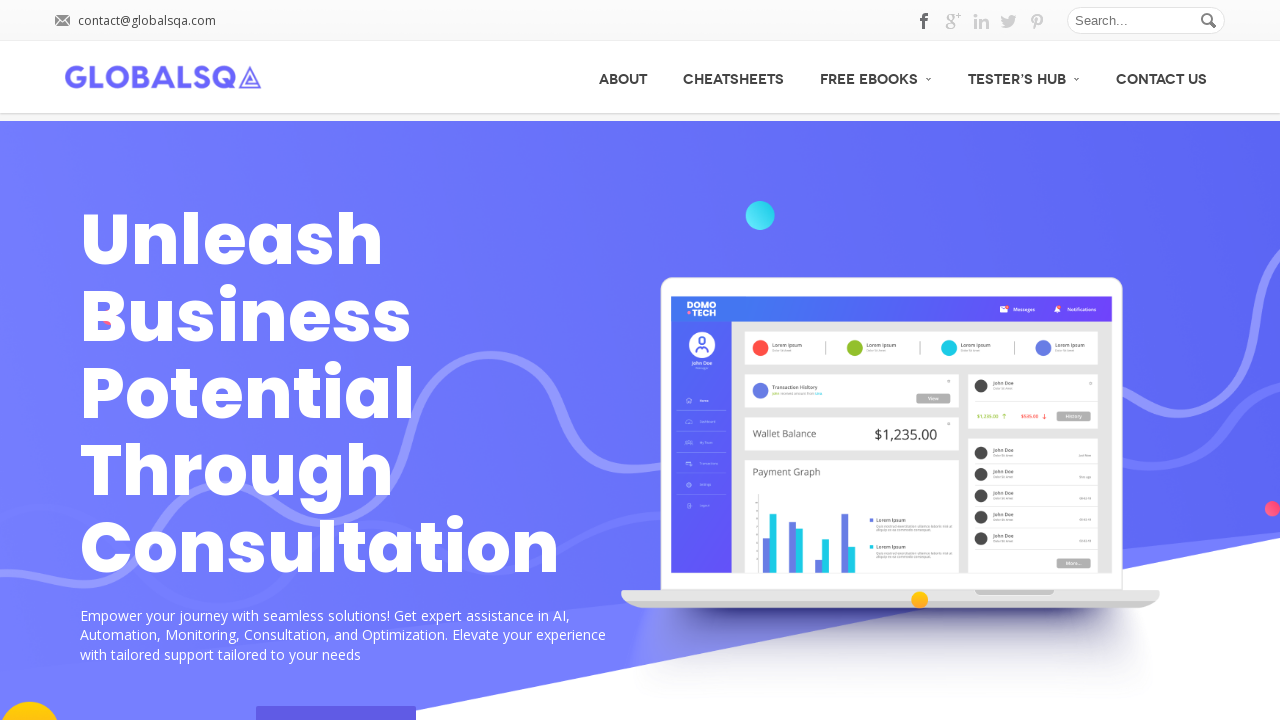

LinkedIn page loaded successfully
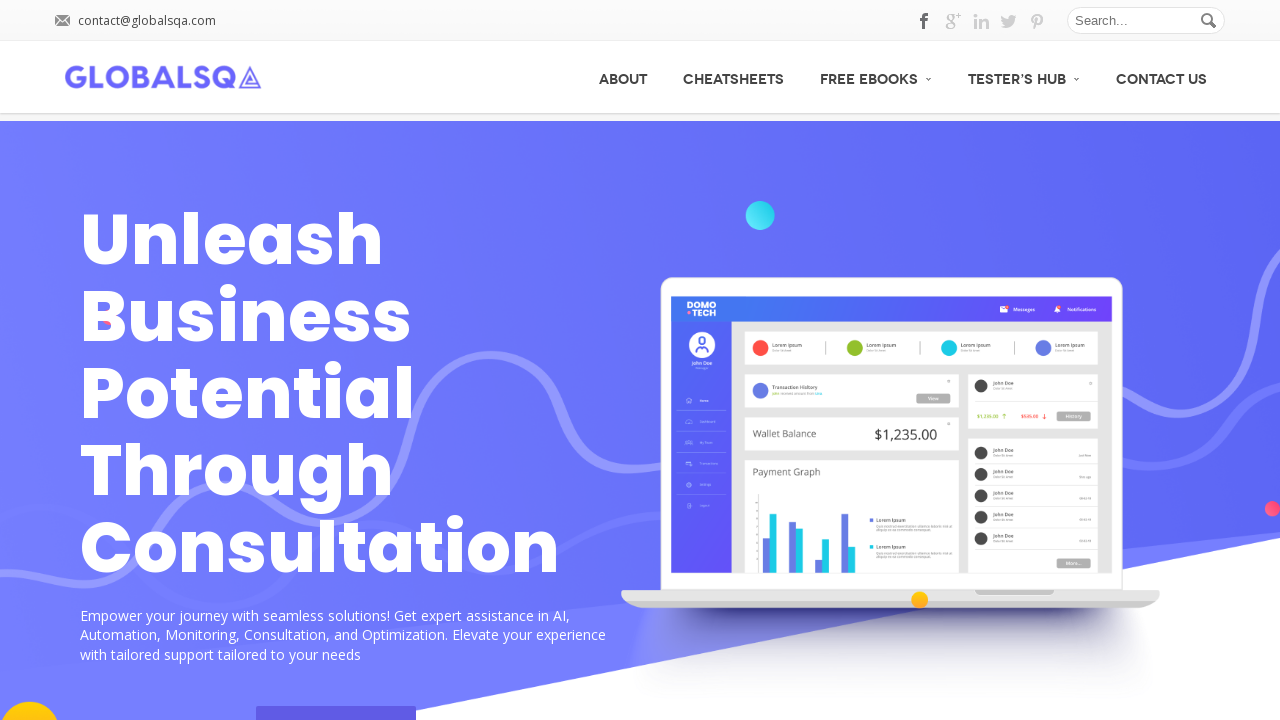

Switched to Google page window
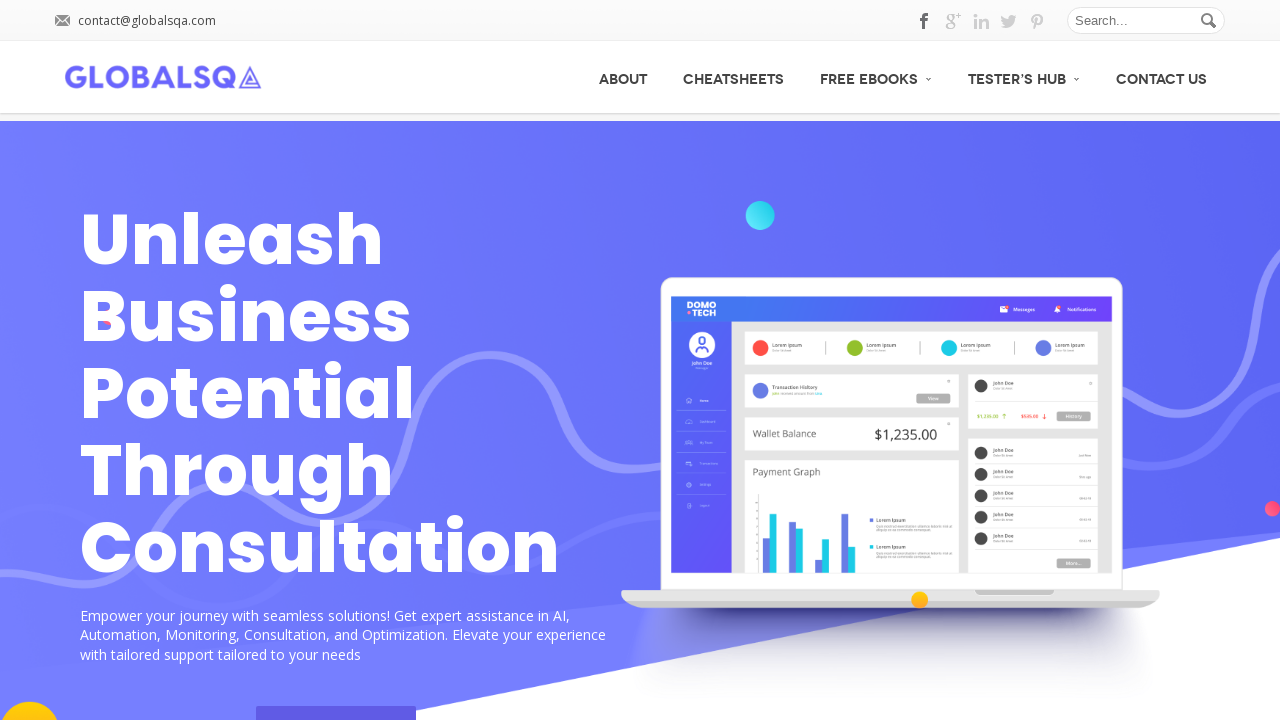

Google page loaded successfully
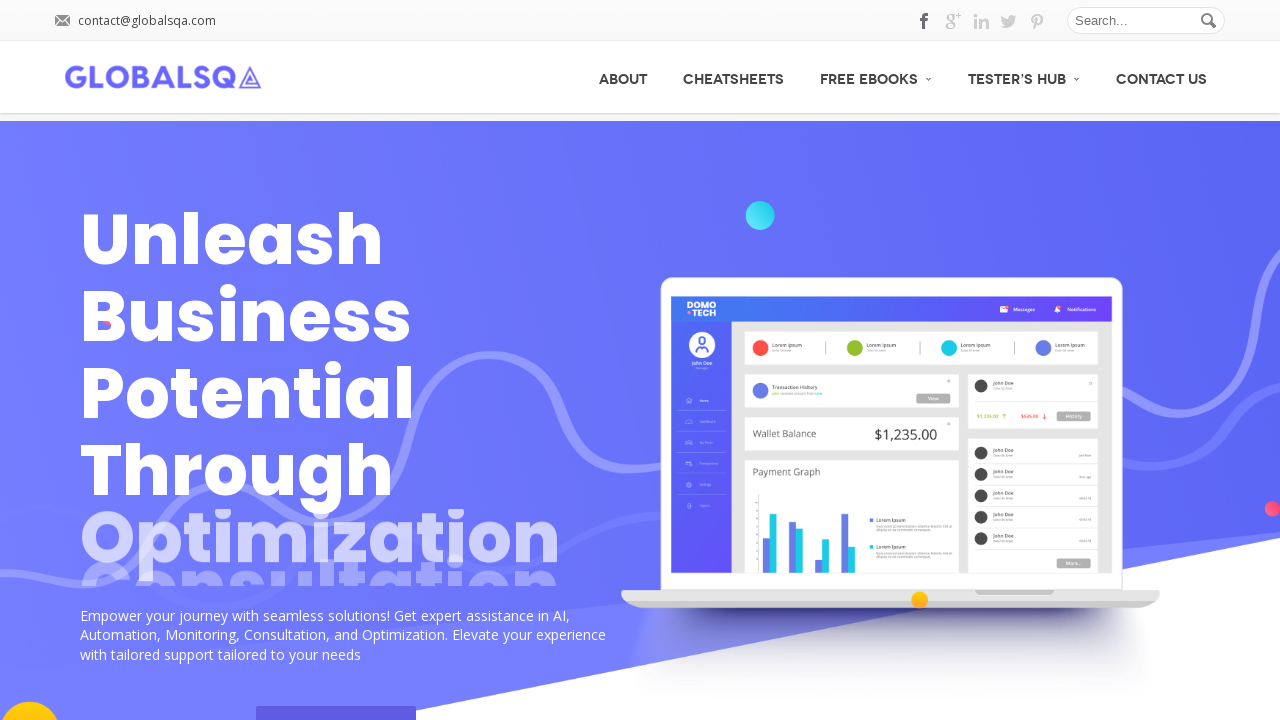

Switched to Facebook page window
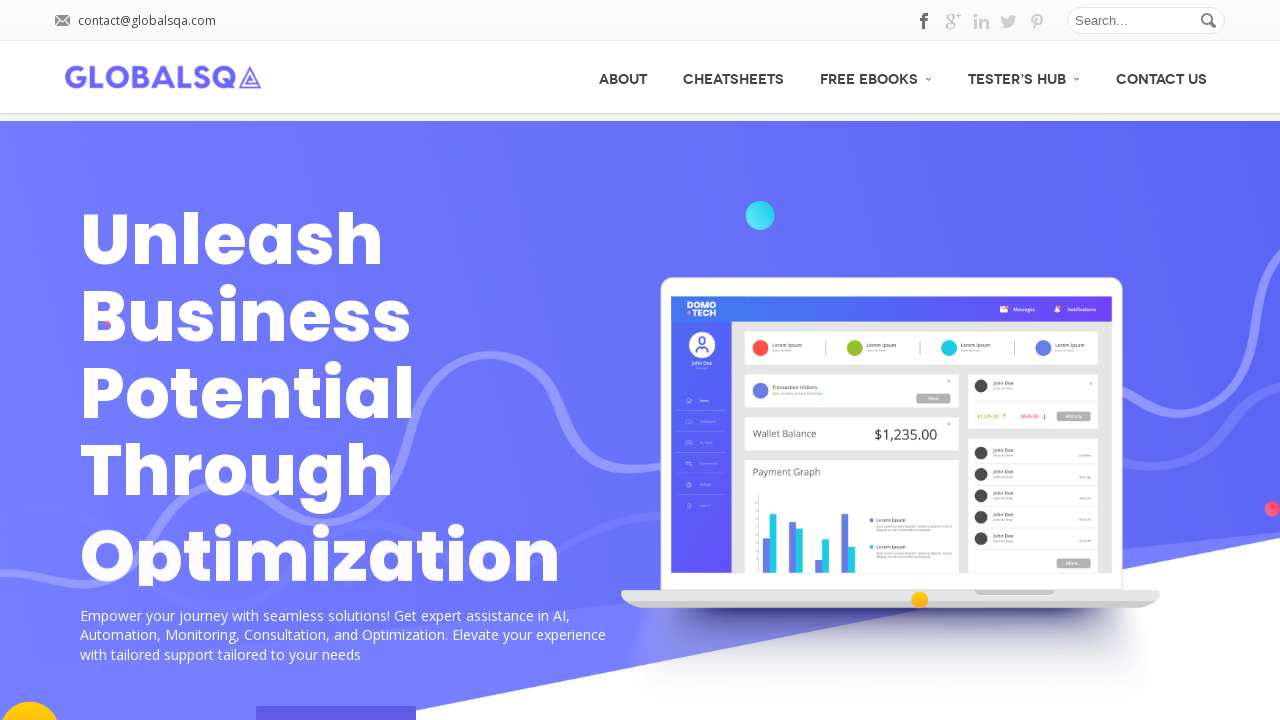

Facebook page loaded successfully
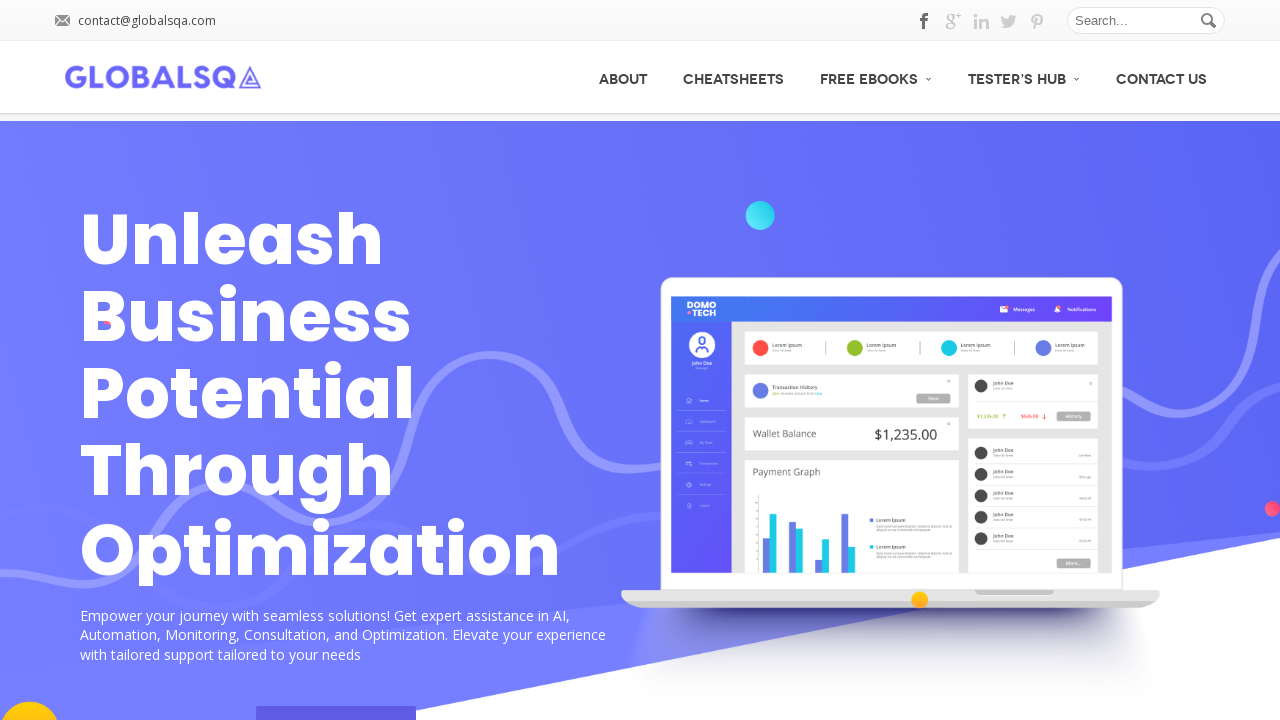

Switched back to main Global QA page
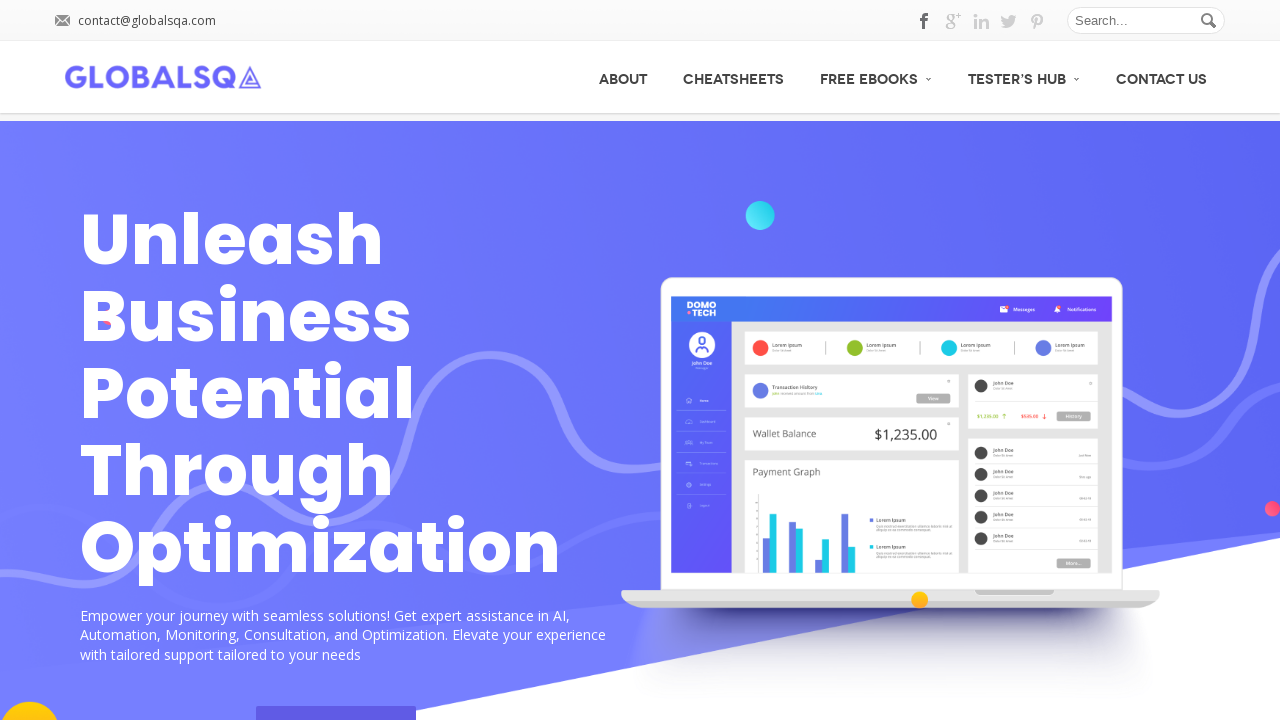

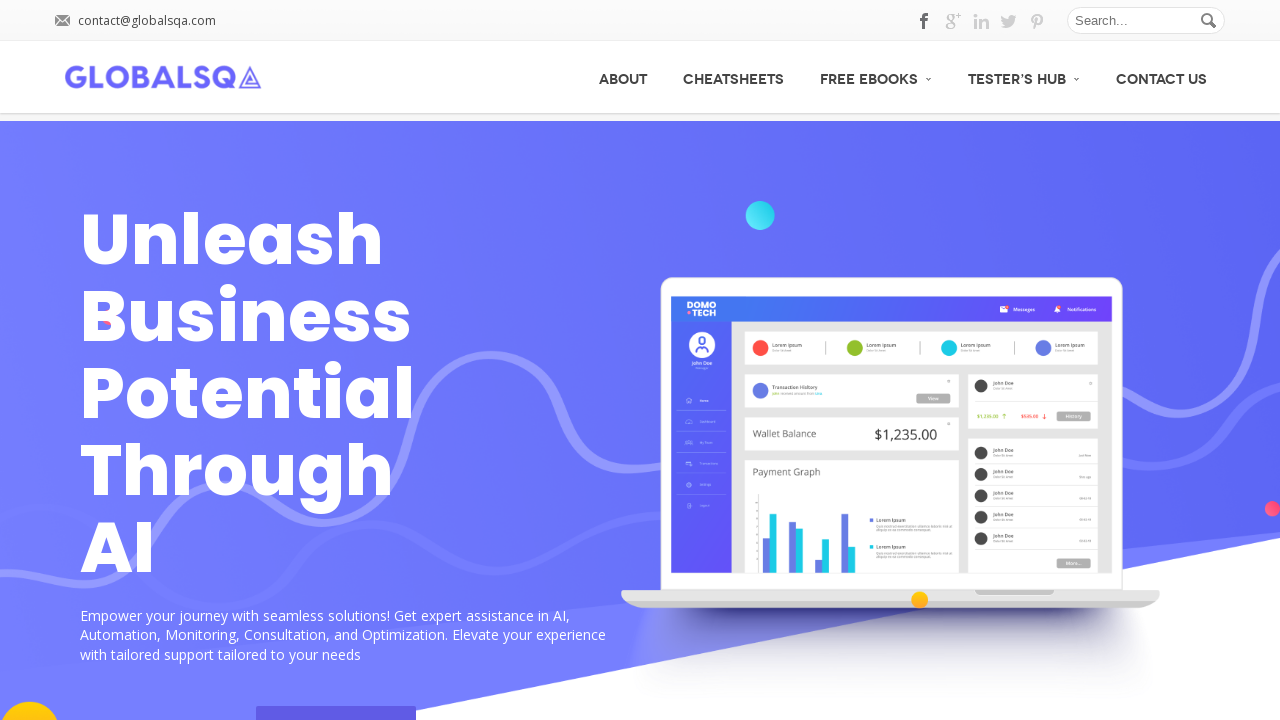